Gets the tag name of an email input element

Starting URL: https://www.selenium.dev/selenium/web/inputs.html

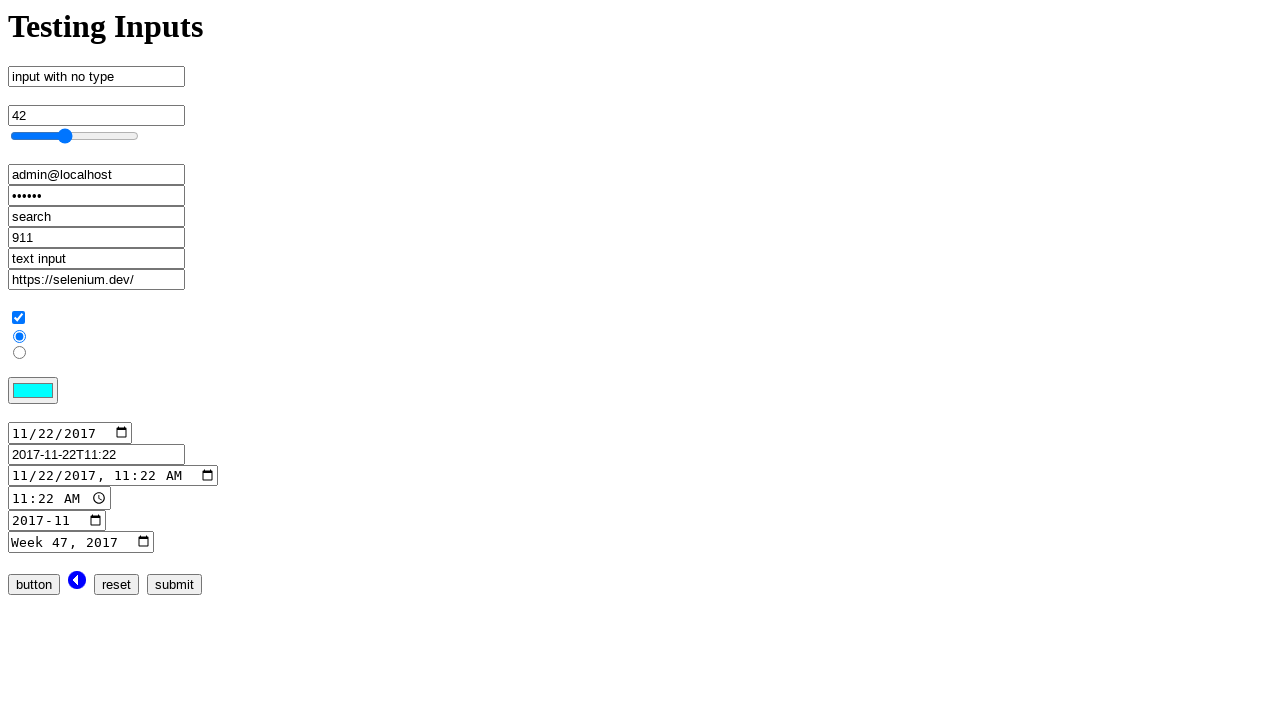

Navigated to inputs.html page
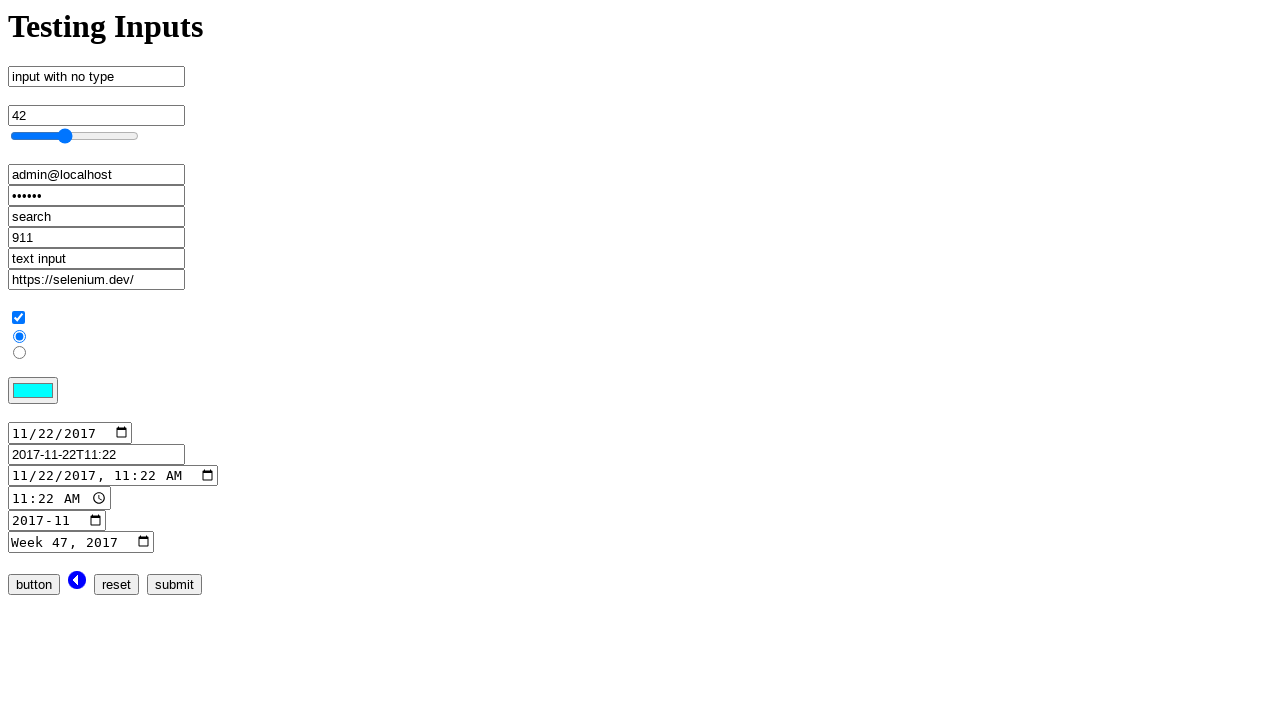

Located email input element by name 'email_input'
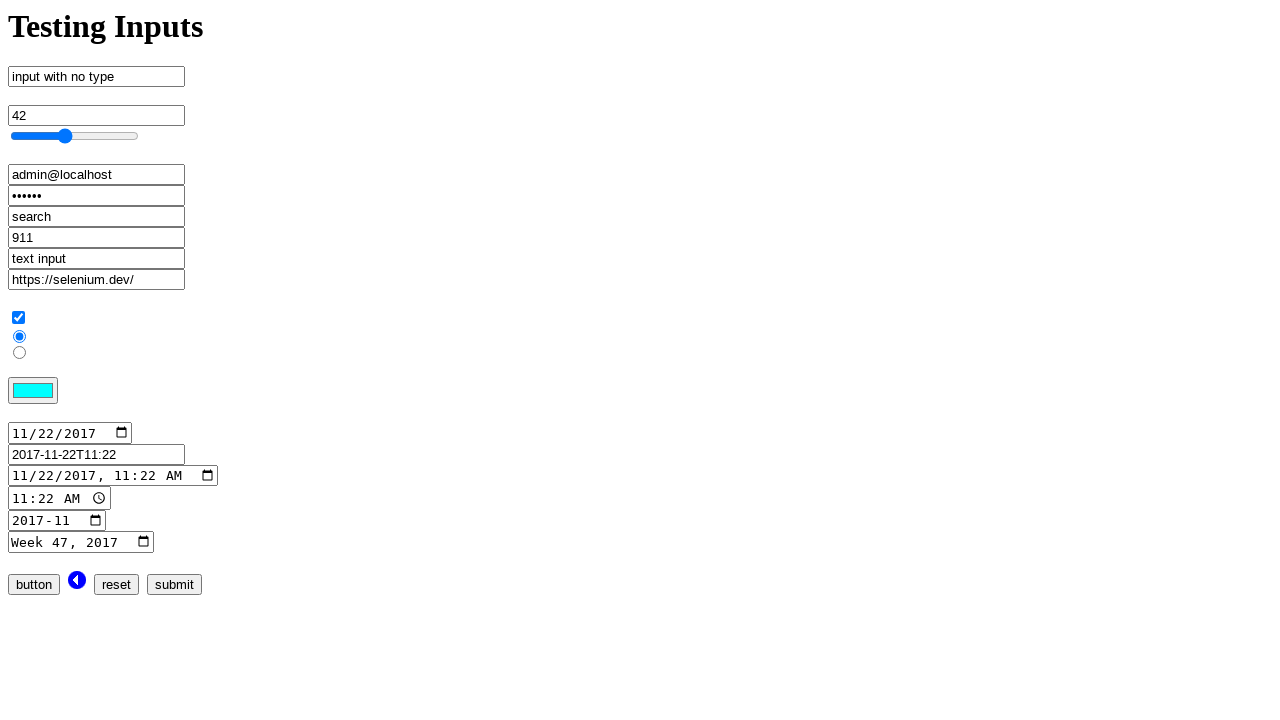

Evaluated tag name of element: got 'input'
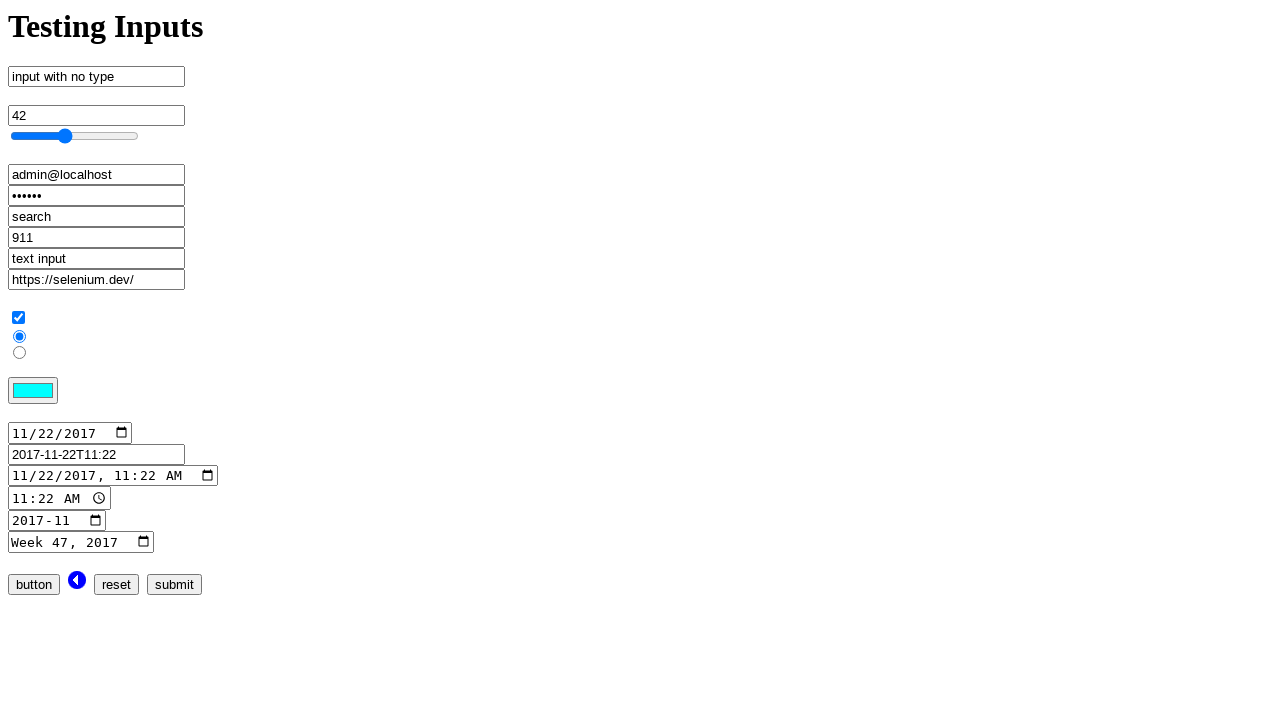

Asserted tag name equals 'input' - test passed
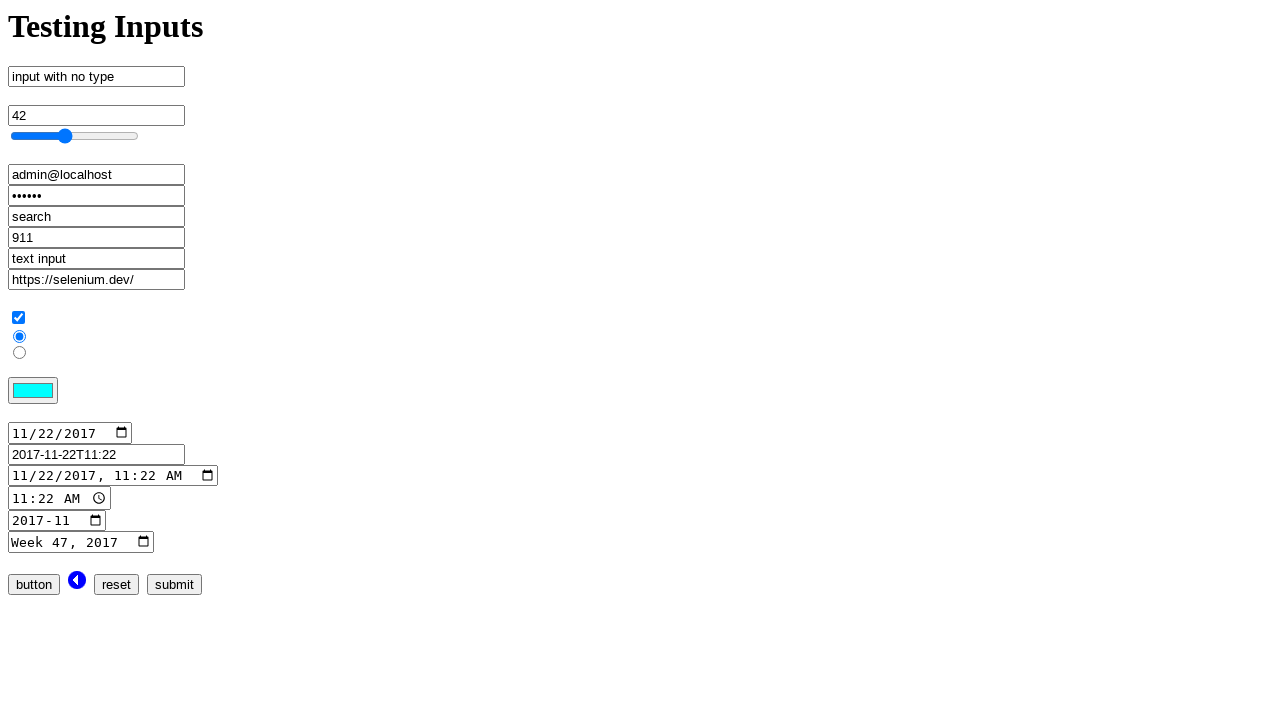

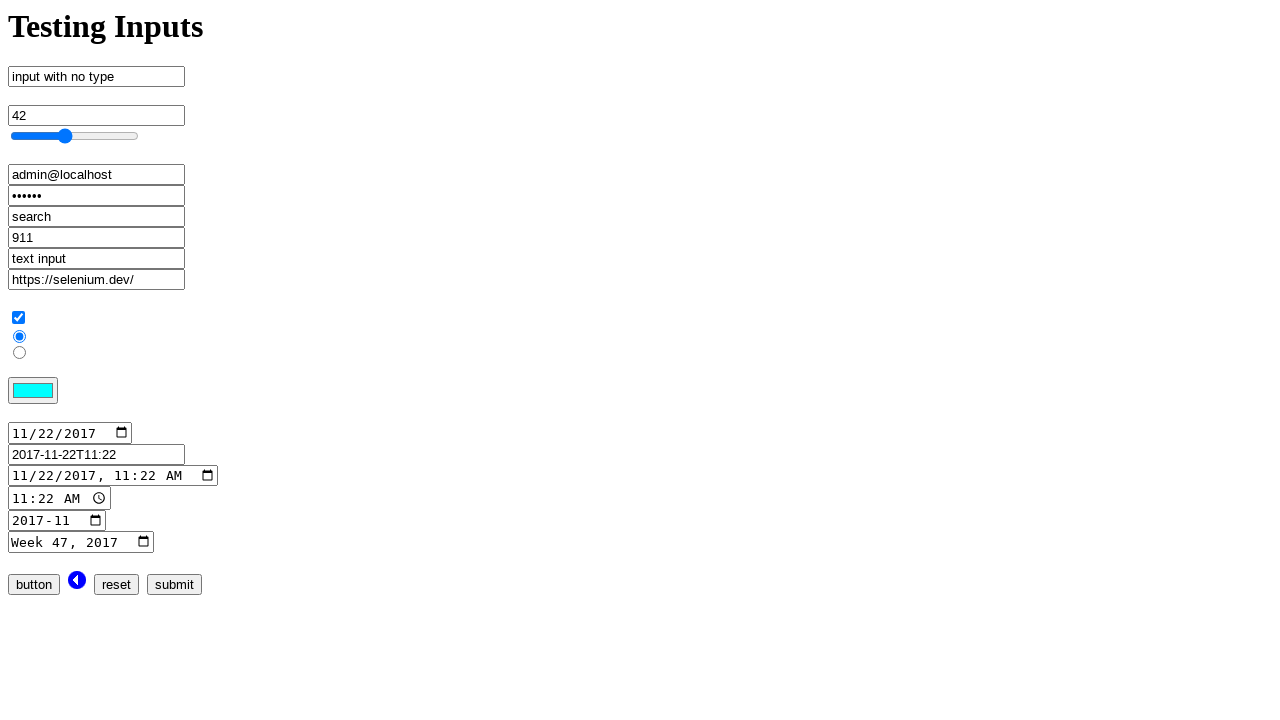